Tests drag and drop functionality by dragging an element from source to target and verifying the drop was successful

Starting URL: https://crossbrowsertesting.github.io/drag-and-drop.html

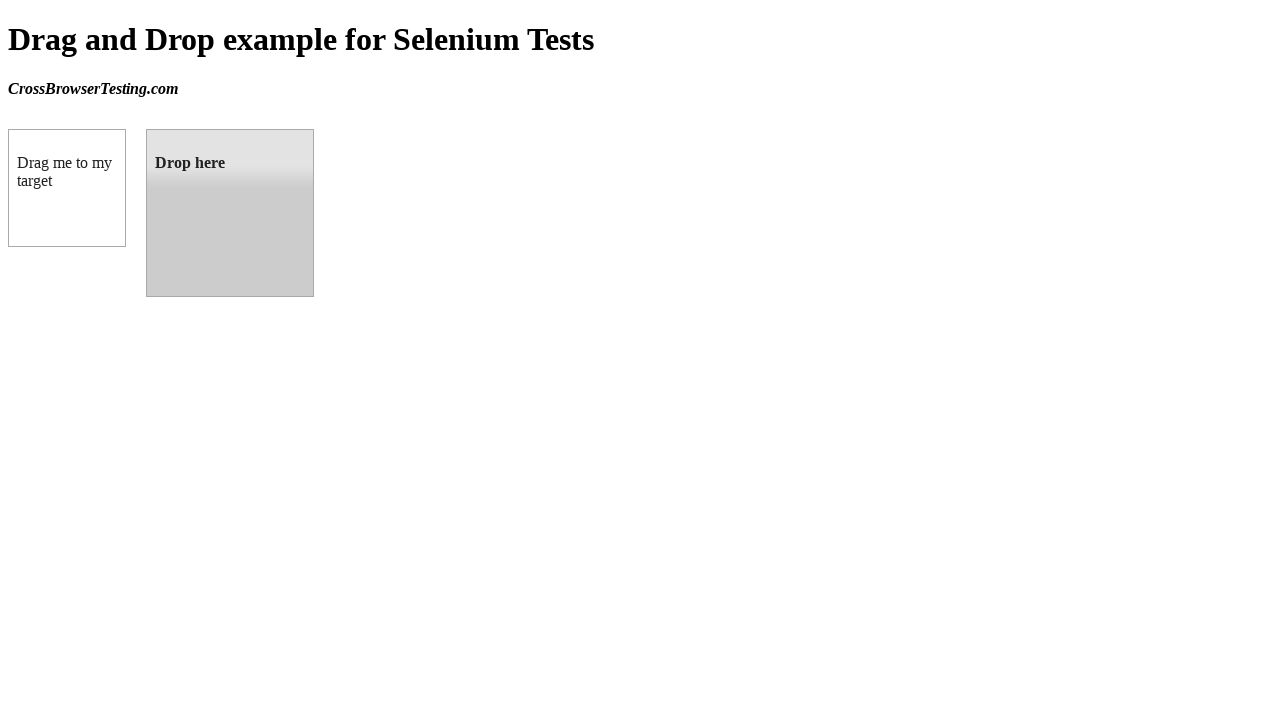

Navigated to drag and drop test page
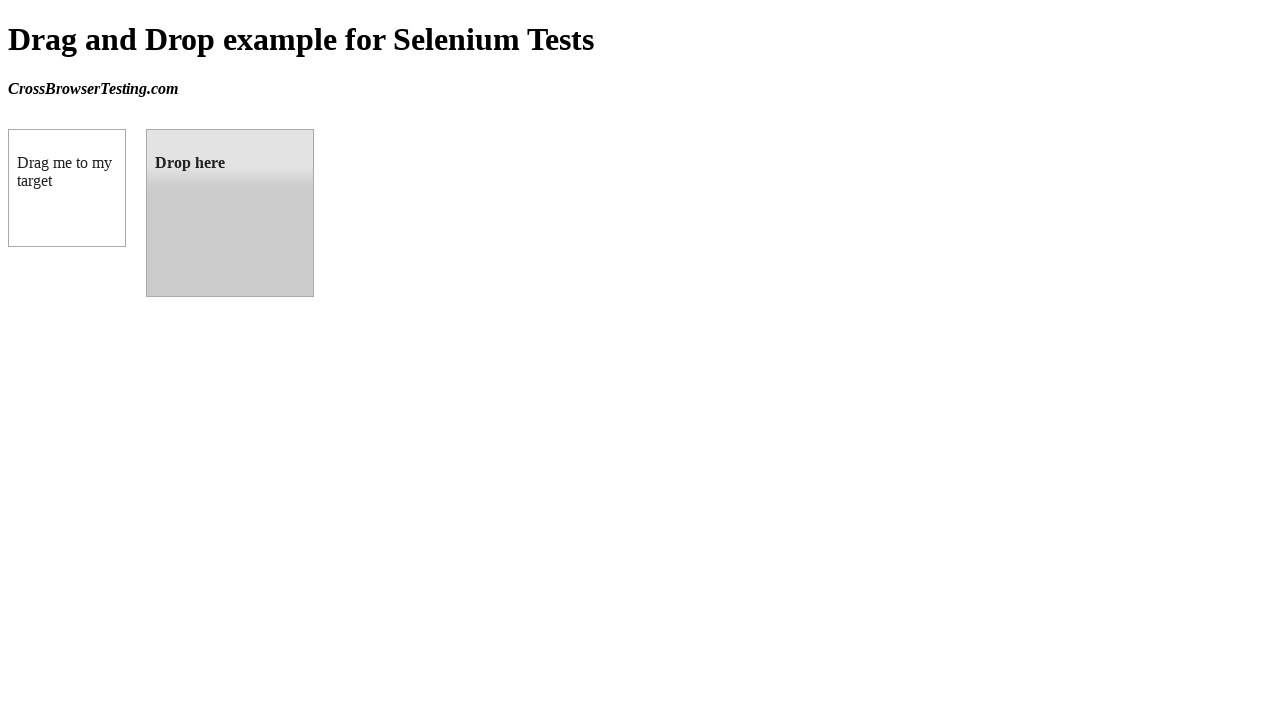

Located draggable element
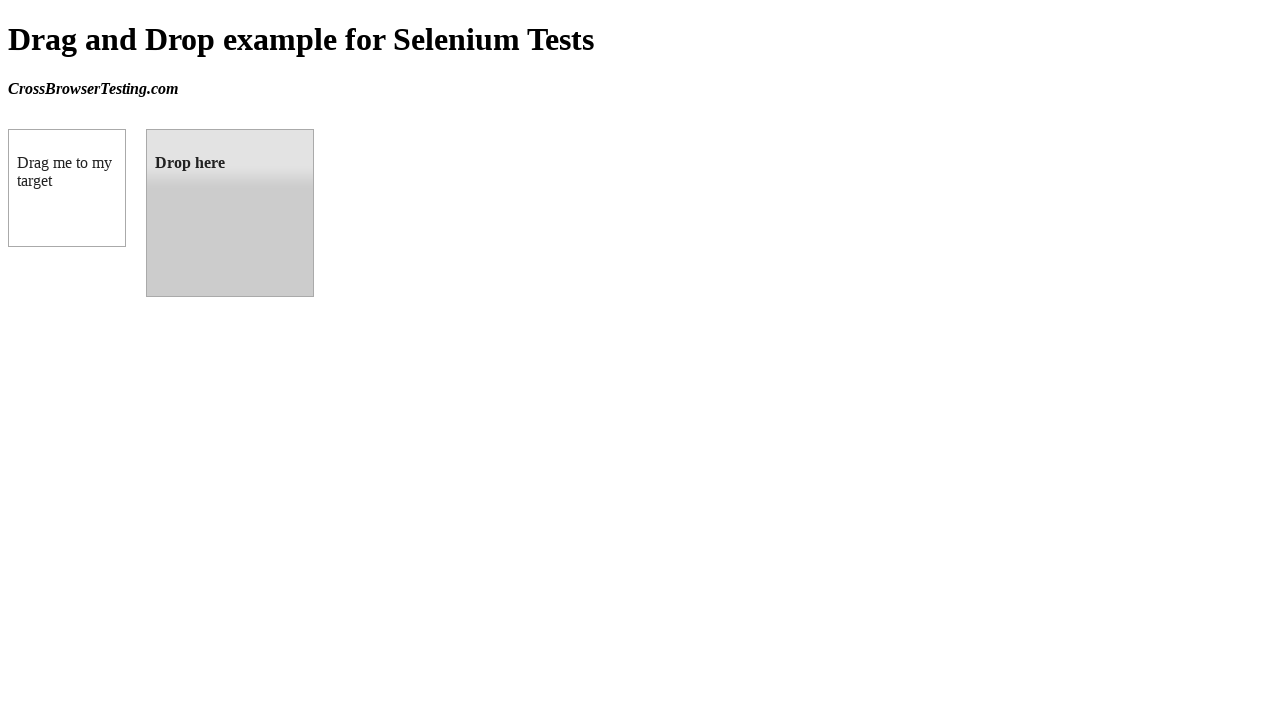

Located droppable element
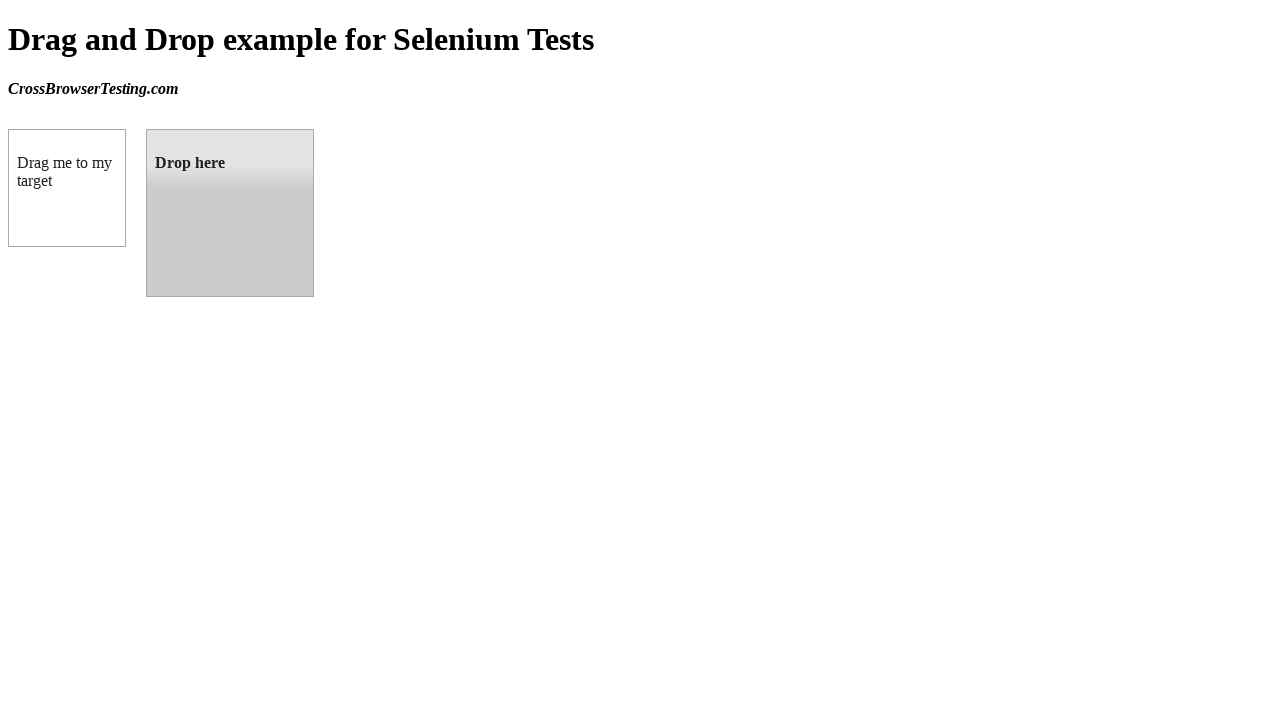

Dragged element from source to target at (230, 213)
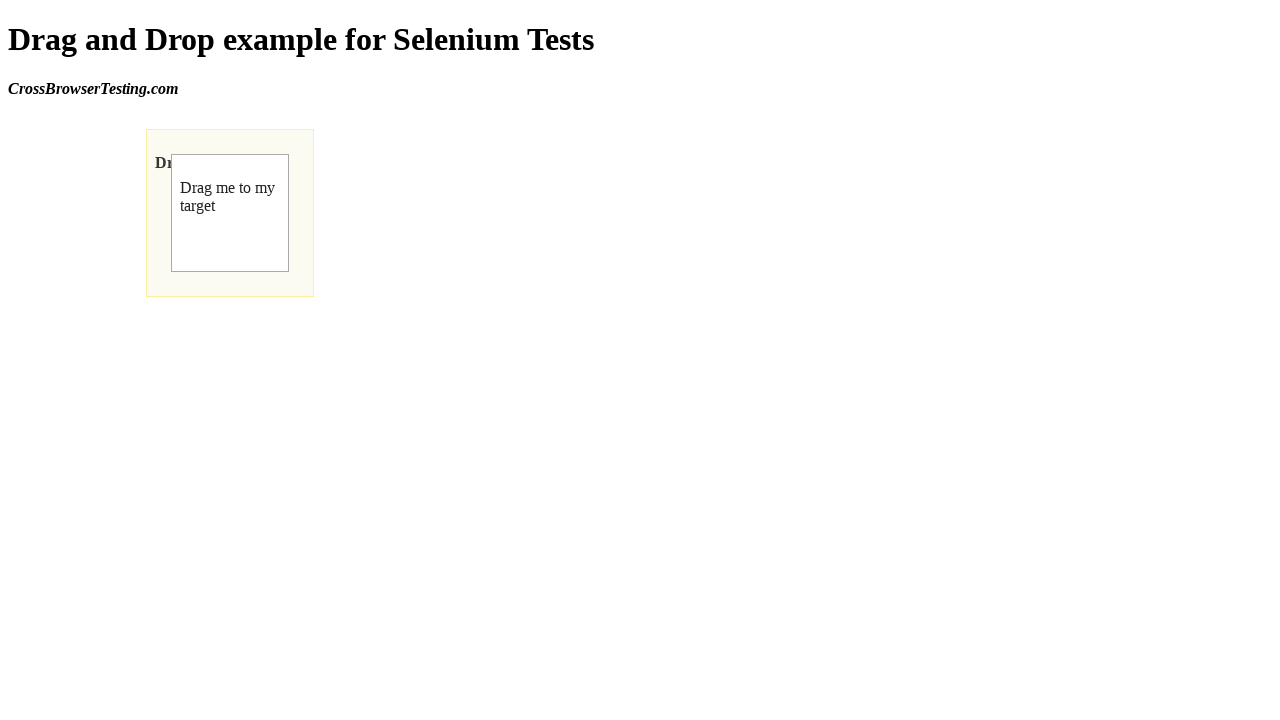

Verified drop was successful - 'Dropped!' text appeared in target element
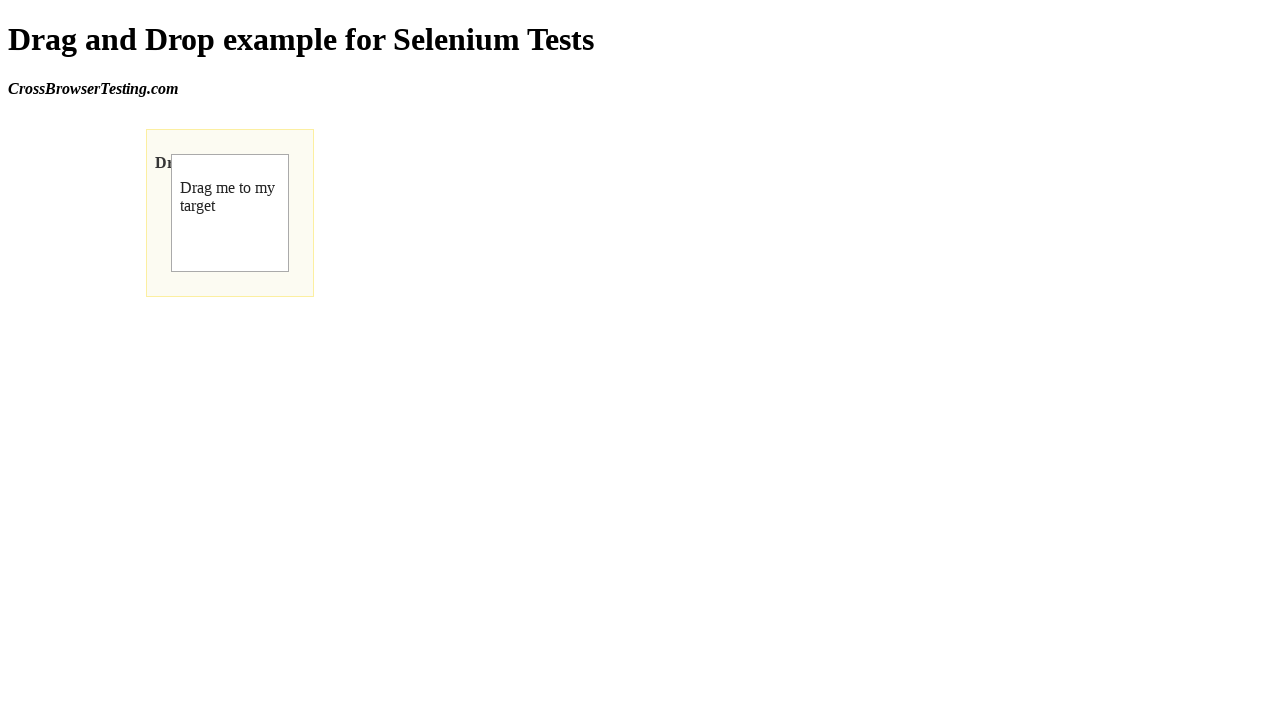

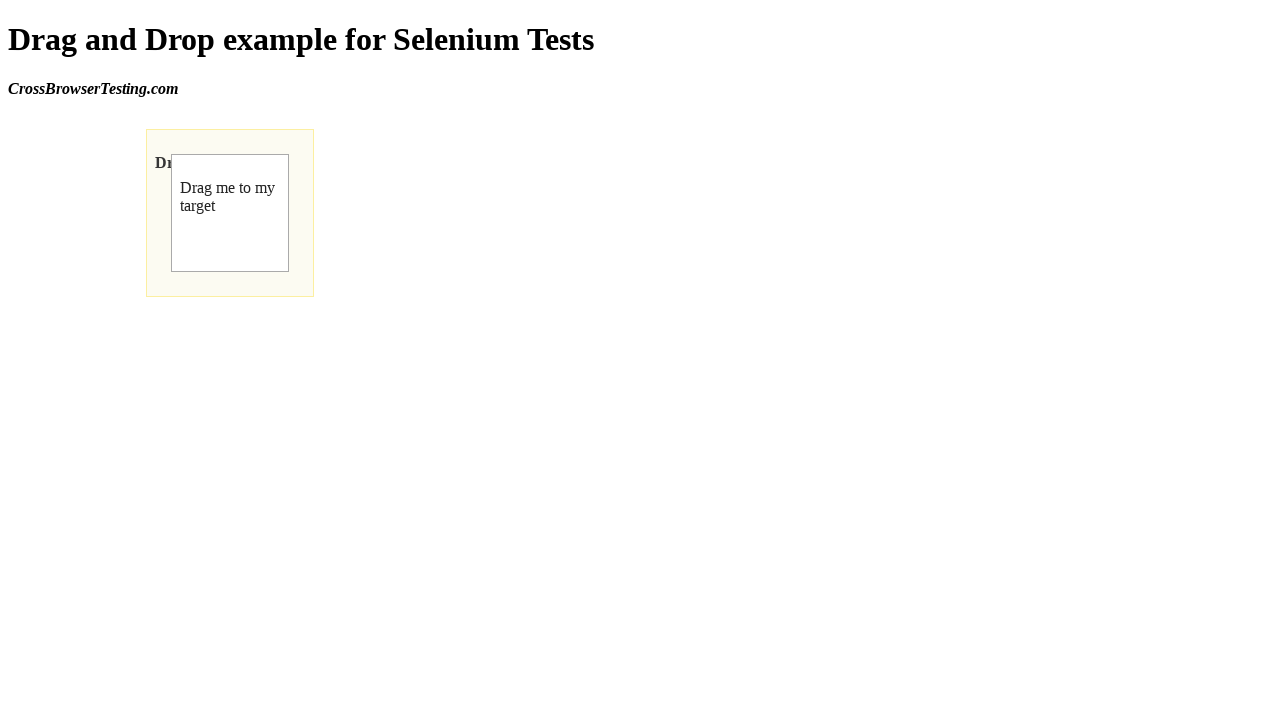